Checks that the country dropdown contains 'China' as one of its options by examining the text content

Starting URL: https://testautomationpractice.blogspot.com/

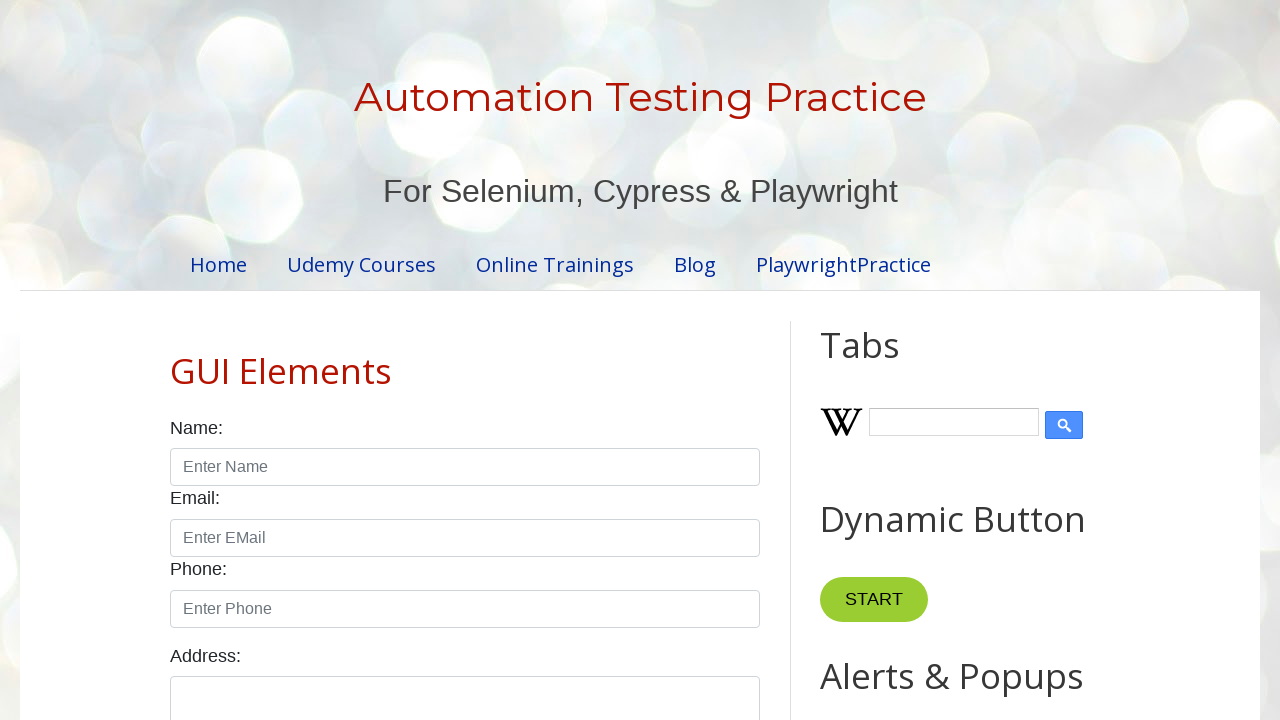

Navigated to test automation practice website
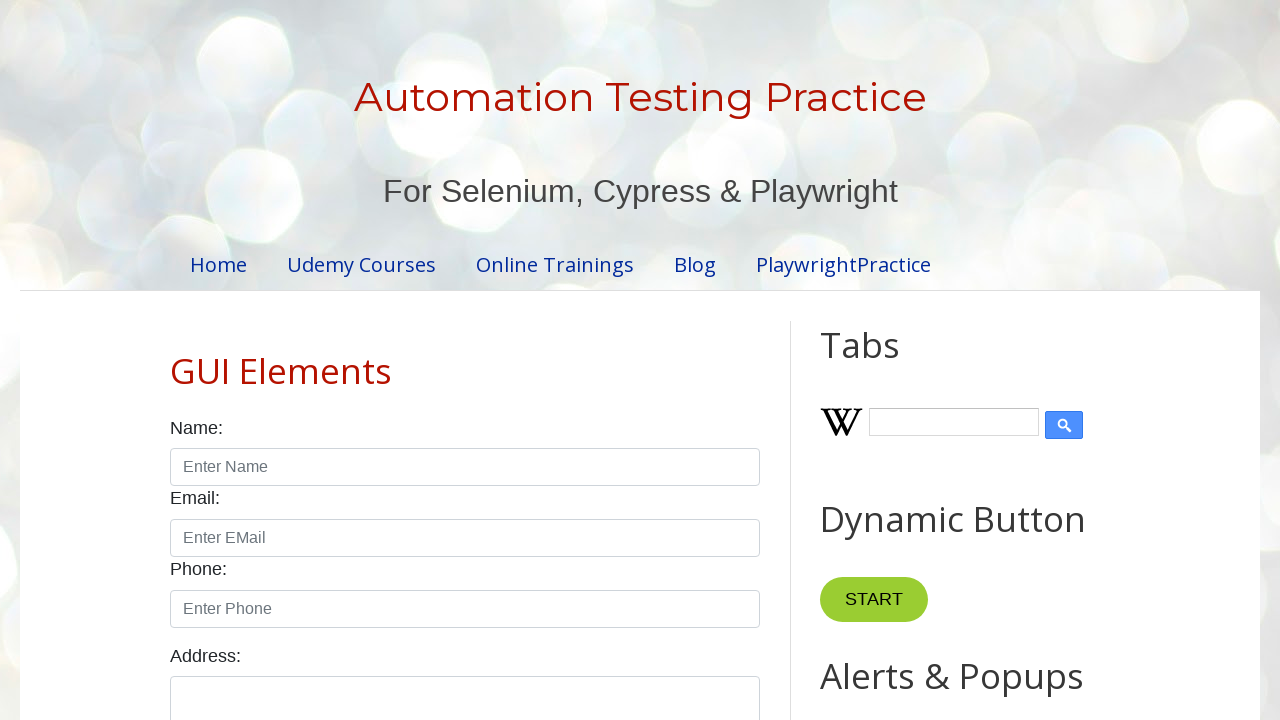

Retrieved text content from country dropdown element
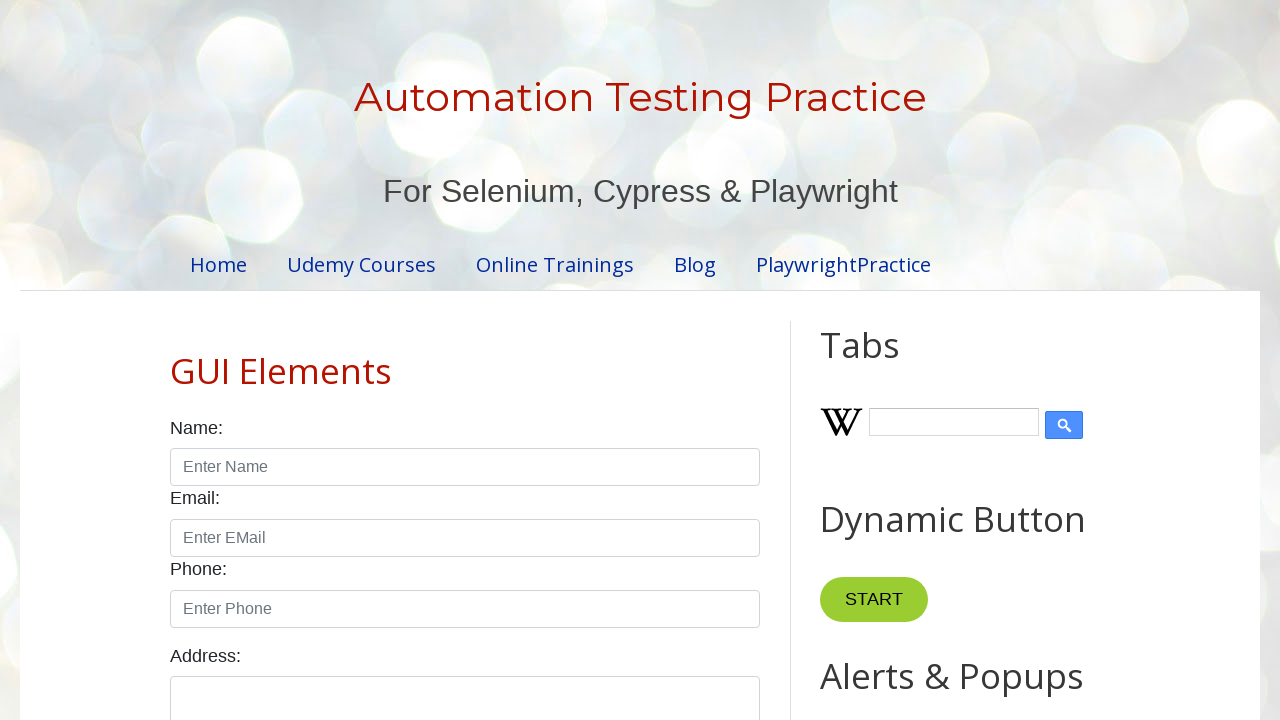

Verified that 'China' is present in the country dropdown options
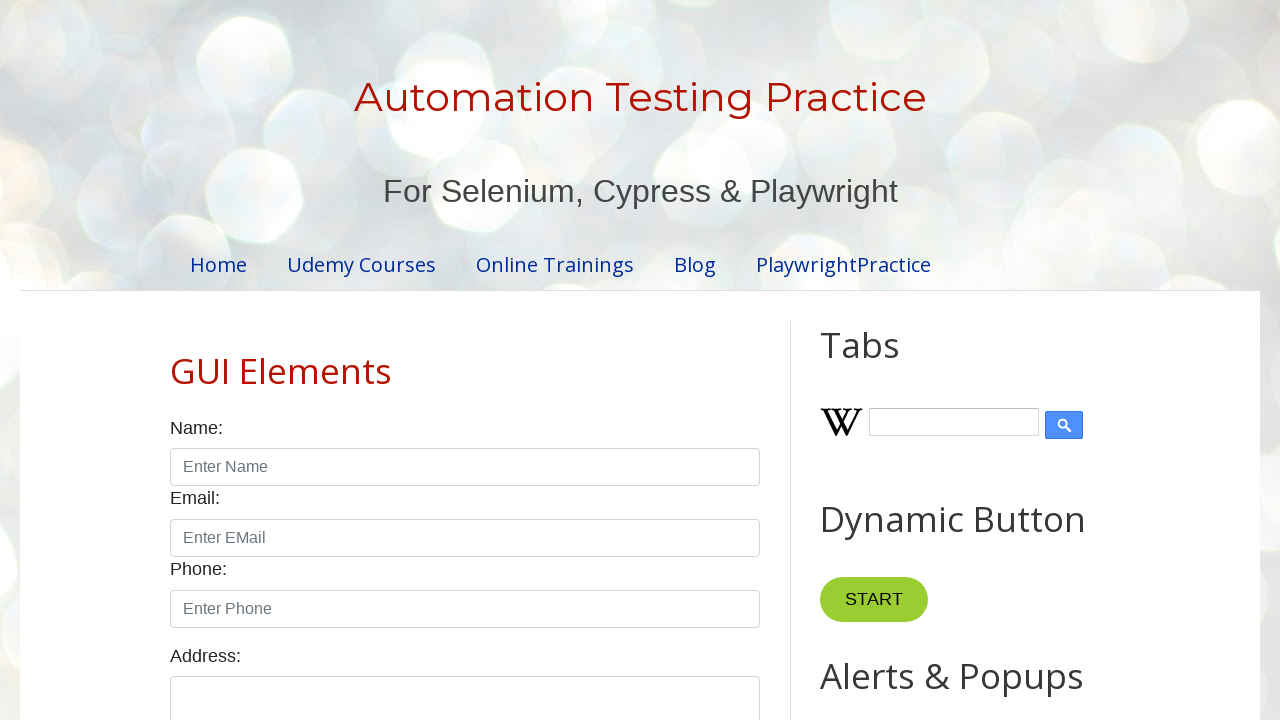

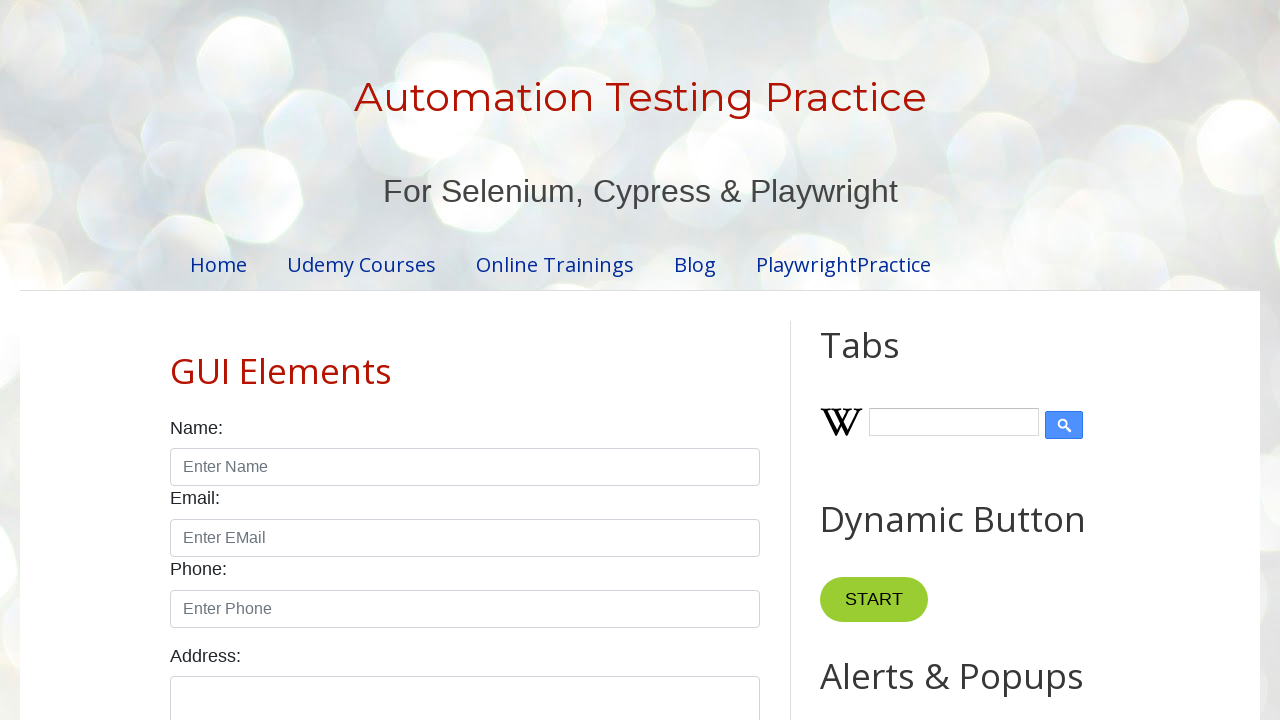